Tests JavaScript alert handling by clicking a button that triggers a simple alert popup and then accepting/dismissing the alert dialog.

Starting URL: https://www.leafground.com/alert.xhtml

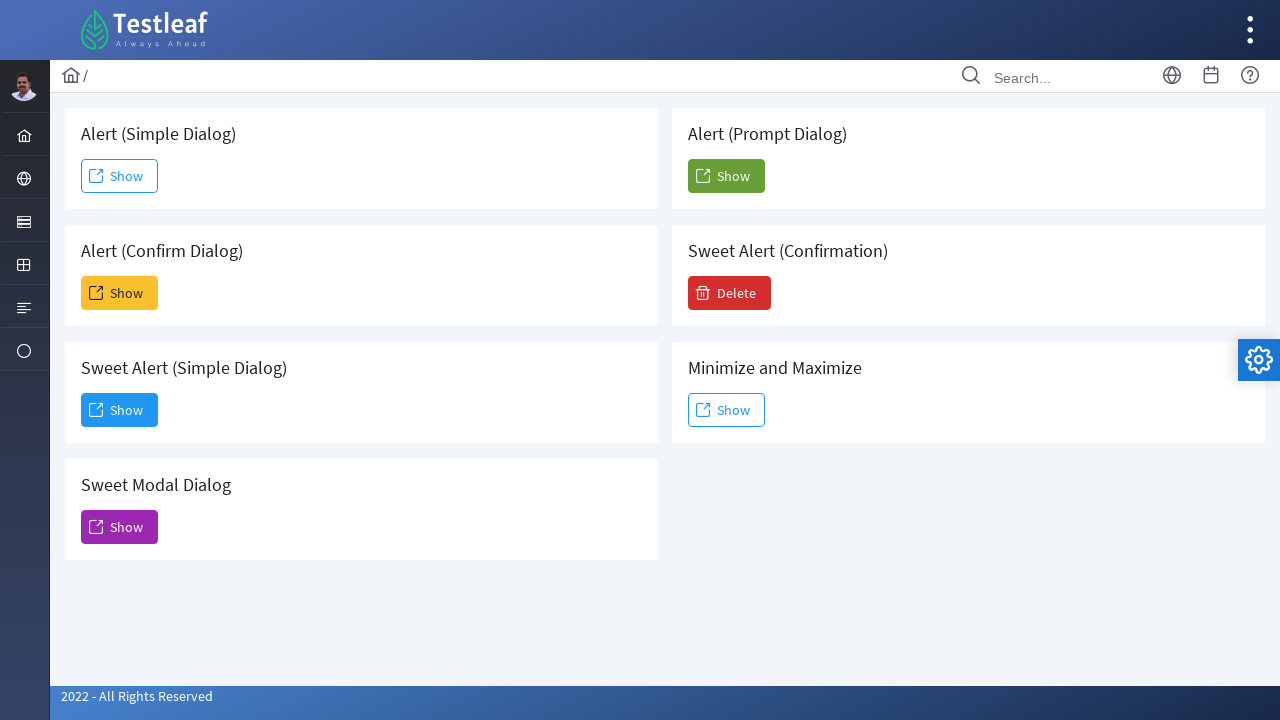

Registered dialog handler to auto-accept alerts
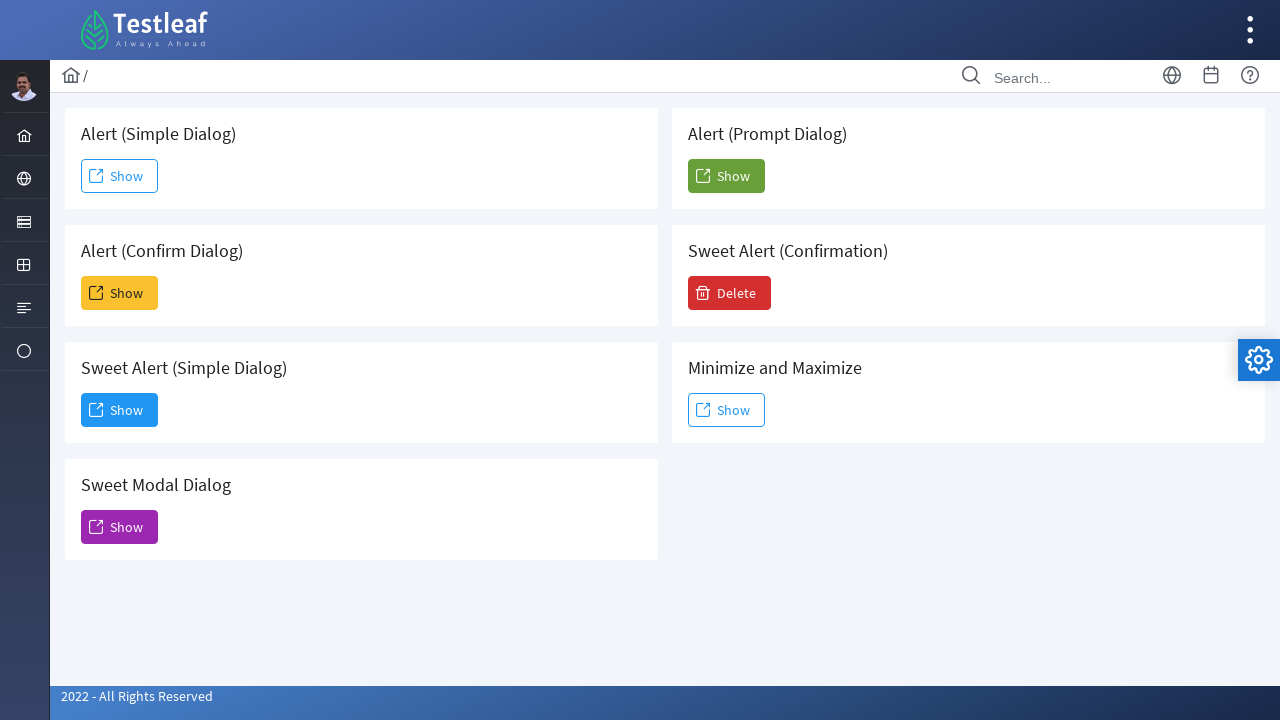

Clicked button to trigger simple alert dialog at (120, 176) on xpath=//*[@id='j_idt88:j_idt91']/span[2]
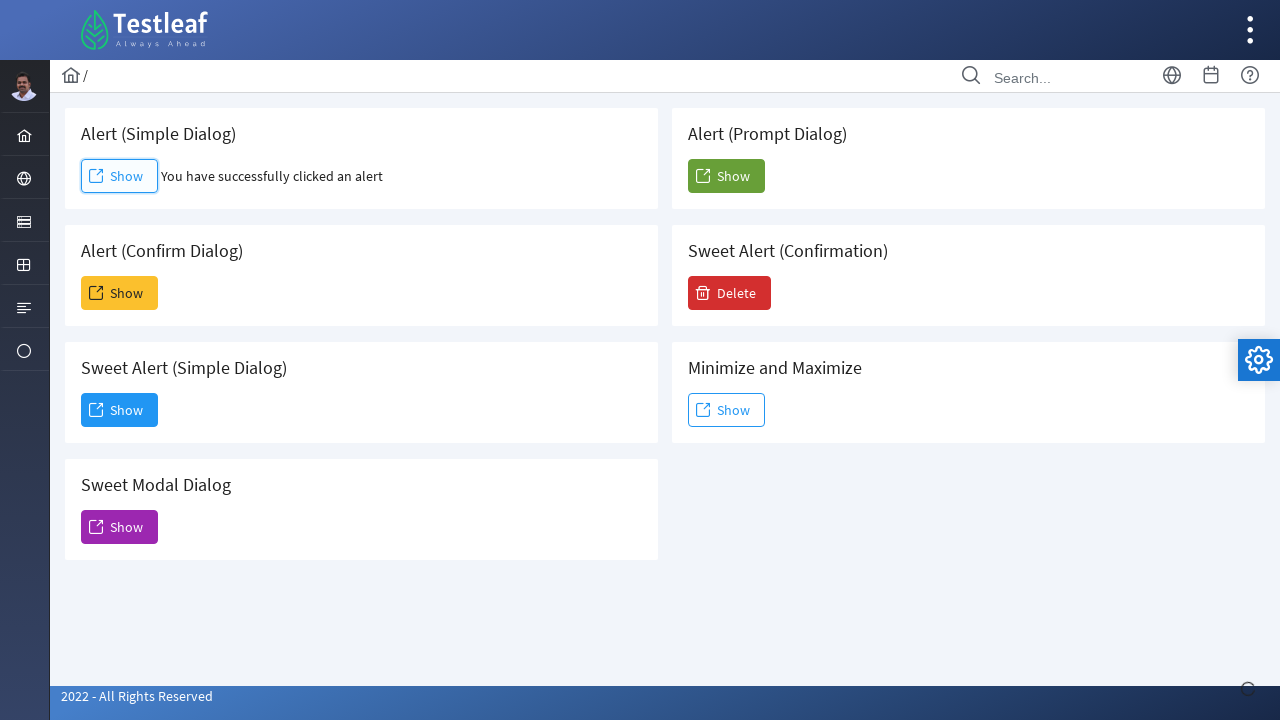

Alert dialog was accepted and processed
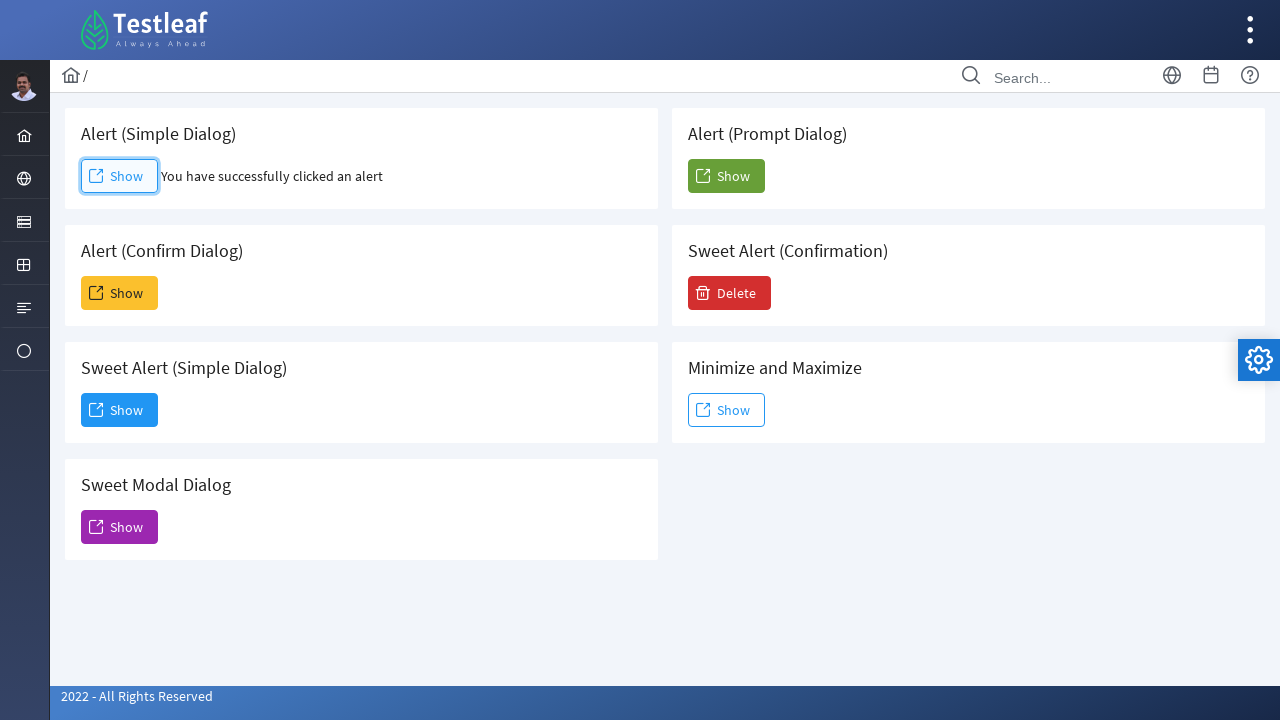

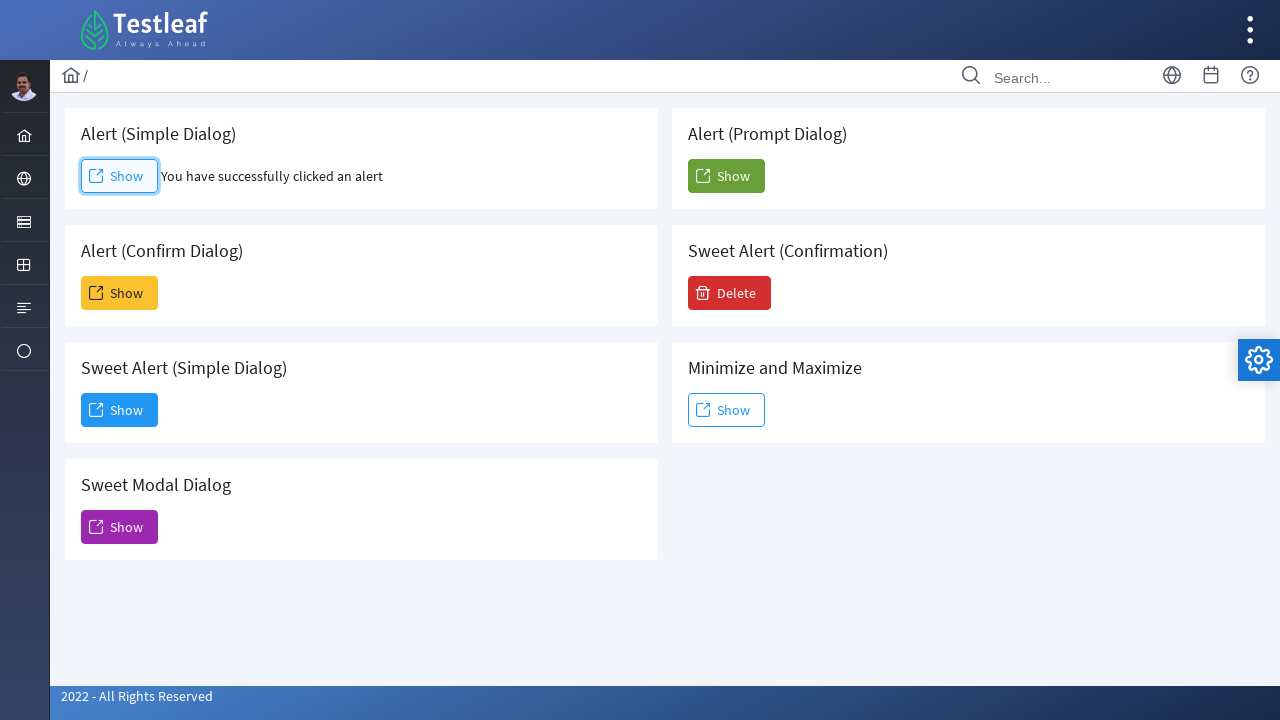